Tests navigation from the landing page to the Deal Kloud page by clicking the "Show me the Deals!" button.

Starting URL: http://winekloud.codebnb.me

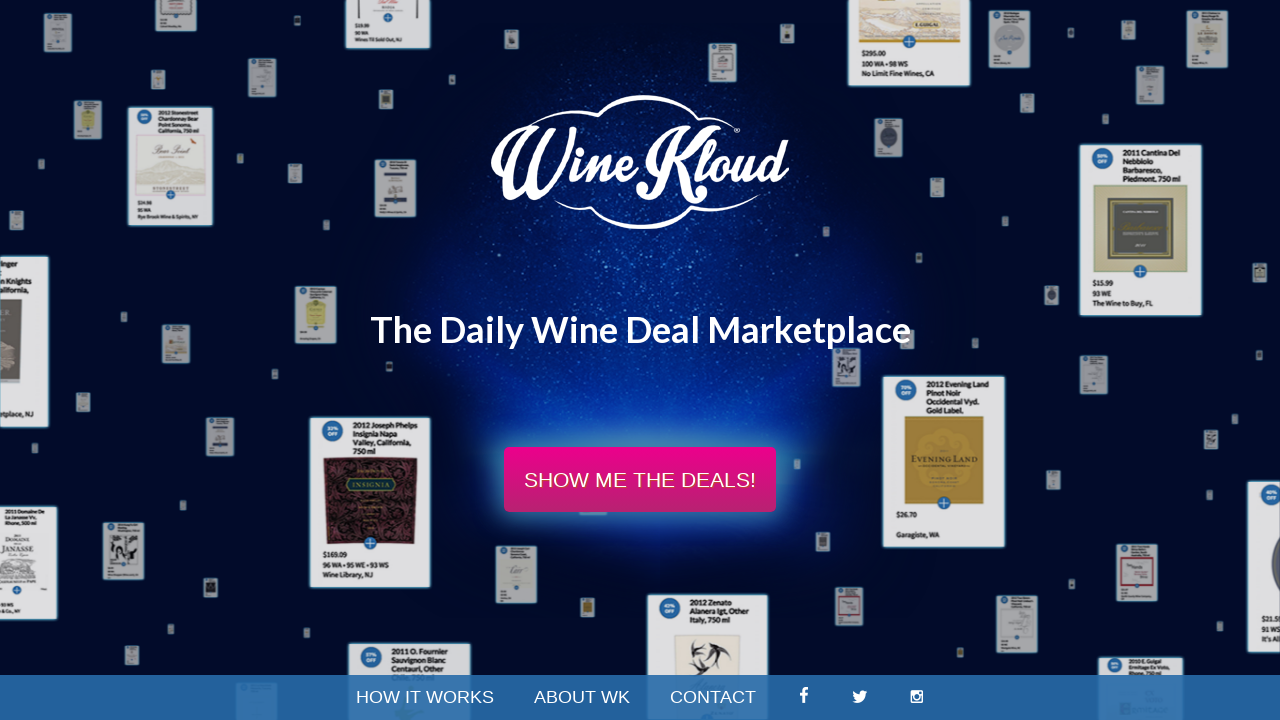

Clicked 'Show me the Deals!' button to navigate to Deal Kloud page at (640, 480) on a.showDealsBtn
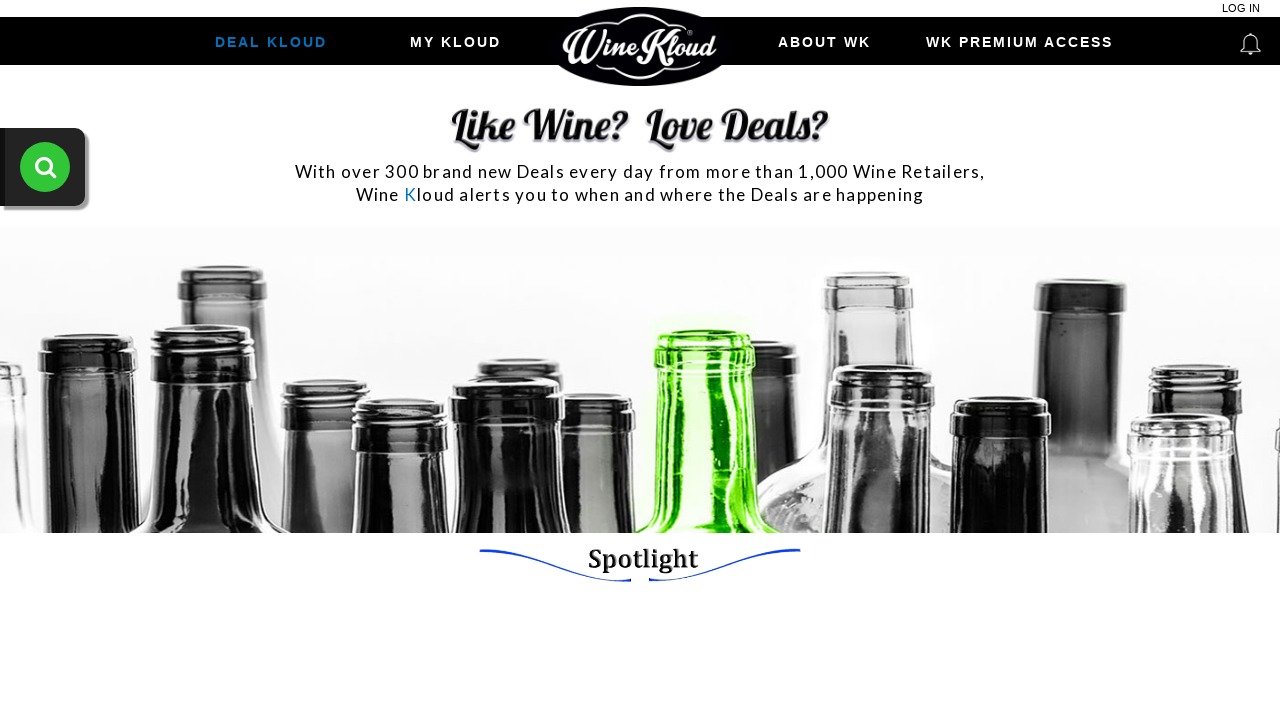

Deal Kloud page loaded with deals content visible
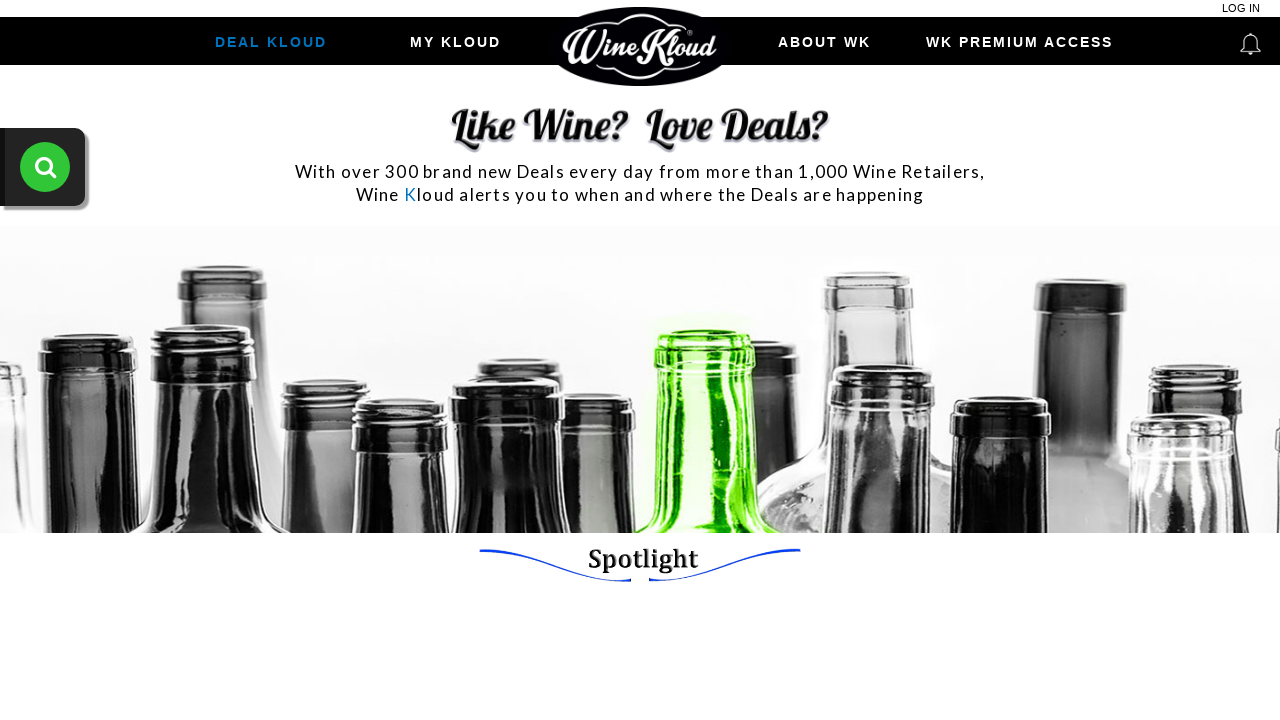

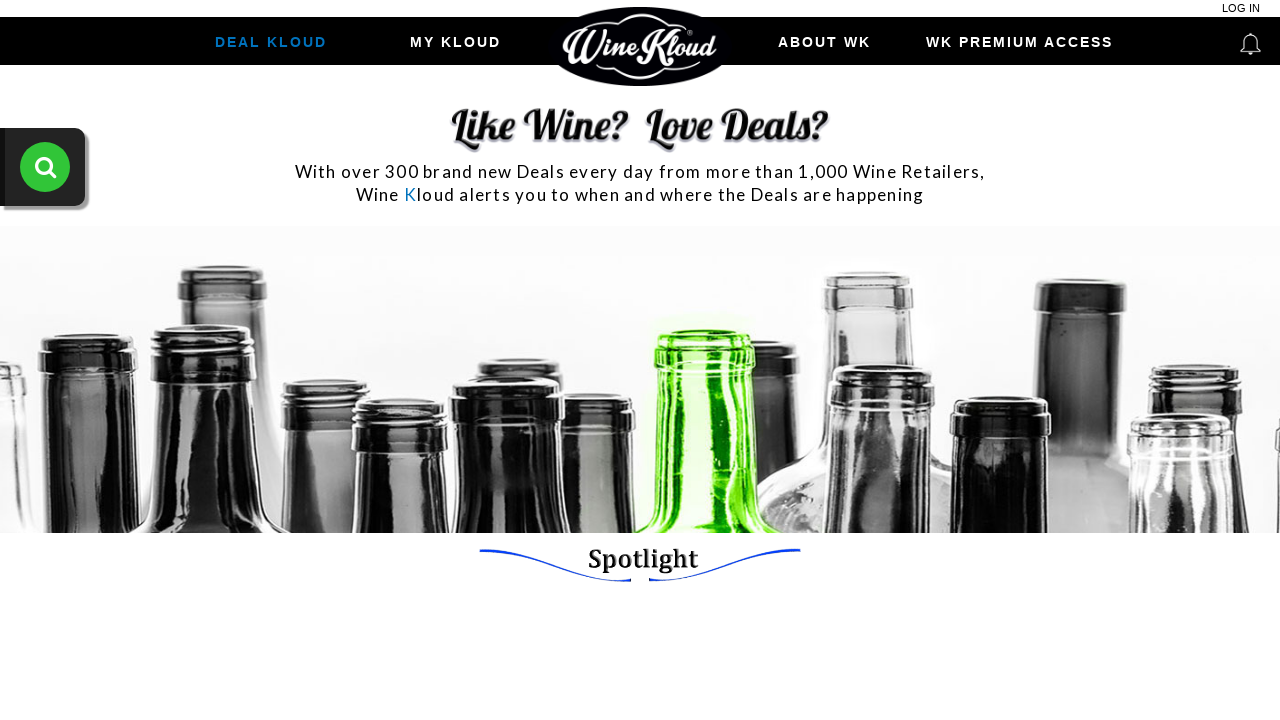